Tests navigation to a basic test page by clicking a link, then fills a first name input field with a value using JavaScript execution.

Starting URL: https://testeroprogramowania.github.io/selenium

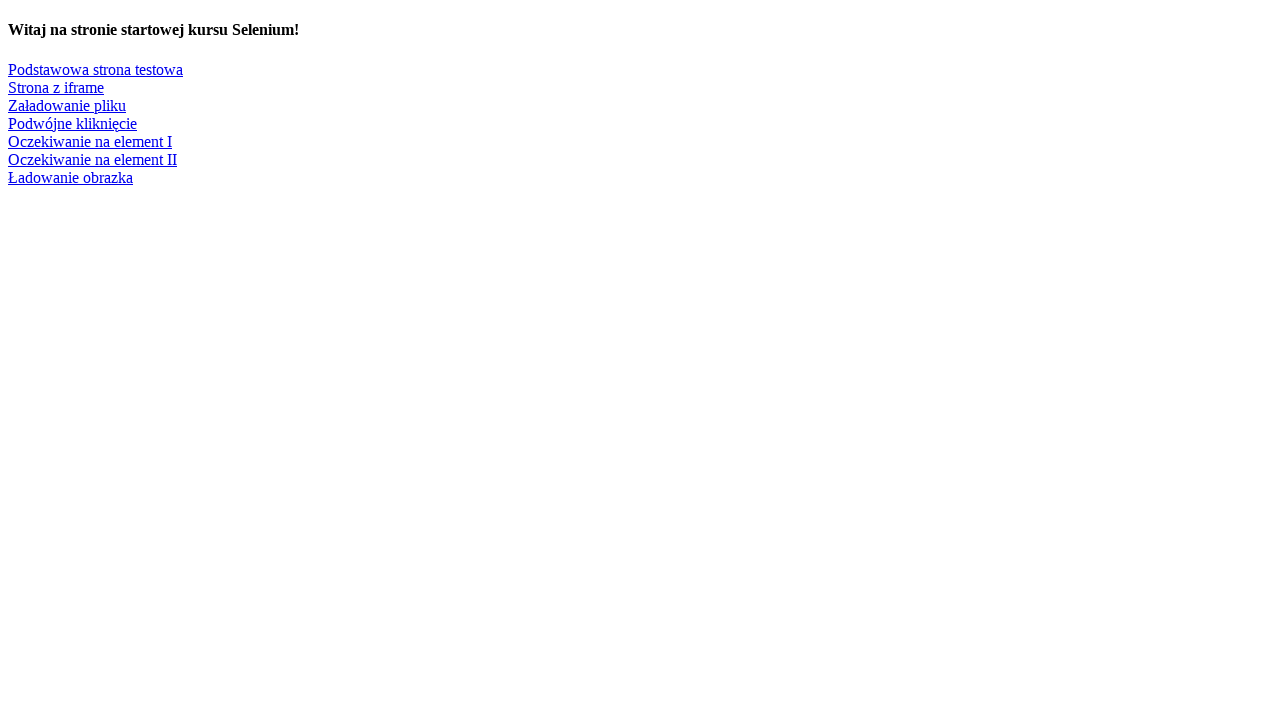

Clicked link to basic test page at (96, 69) on text=Podstawowa strona testowa
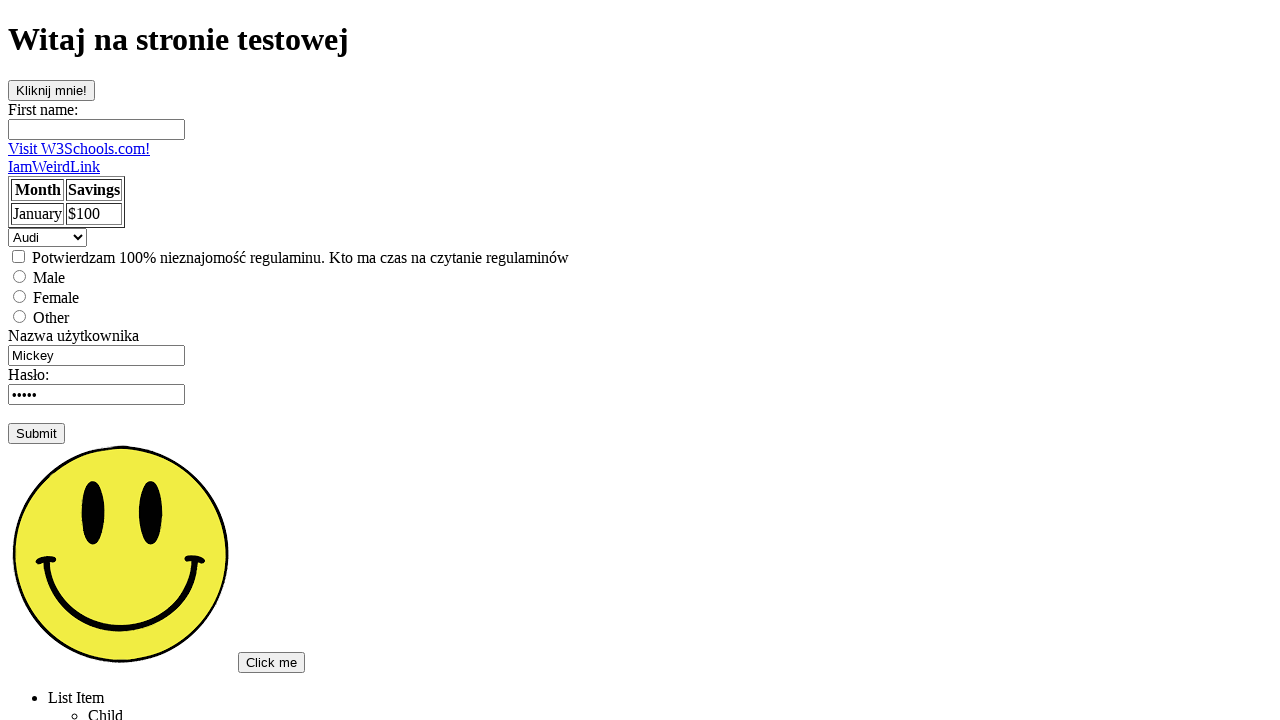

First name input field loaded
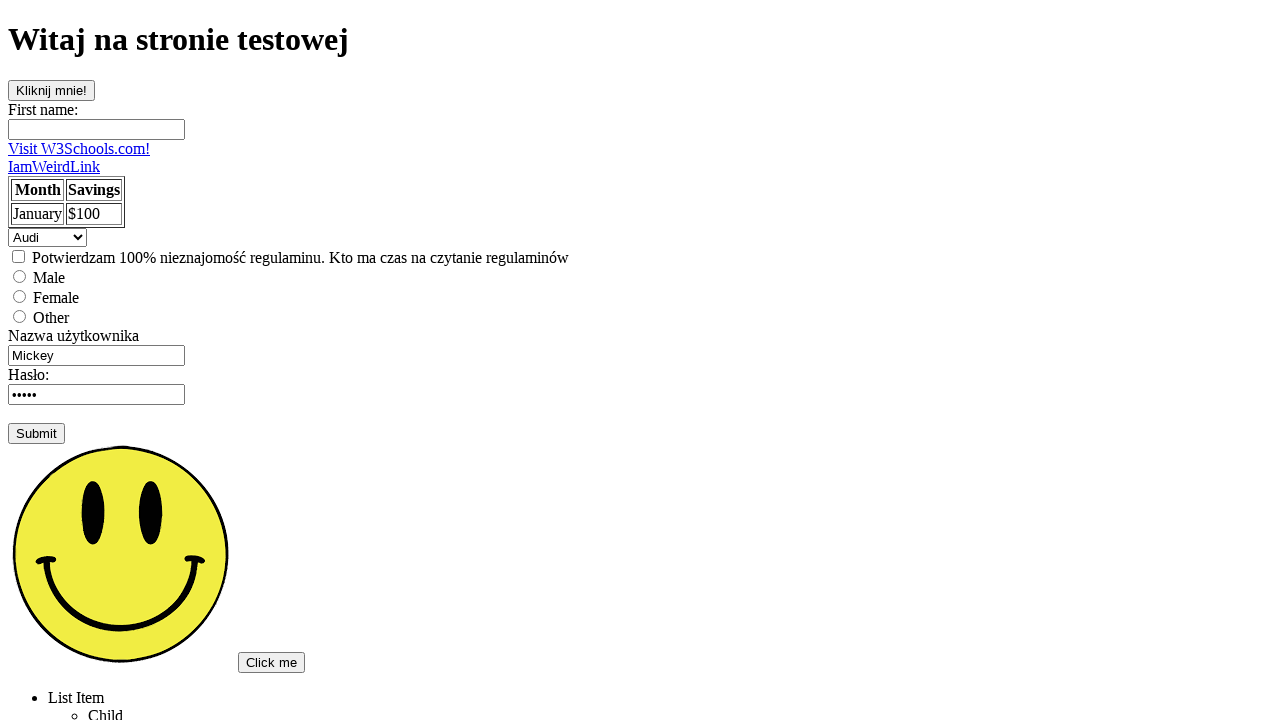

Filled first name field with 'Euleria' using JavaScript execution on input[name='fname']
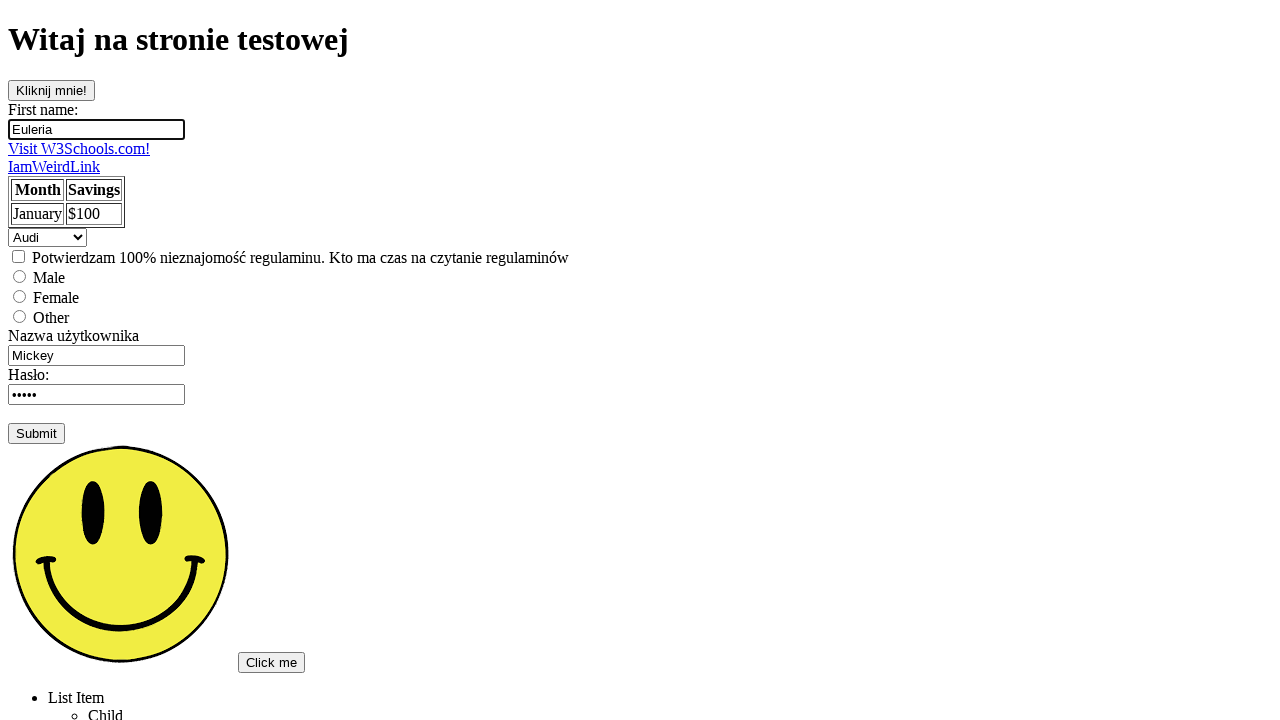

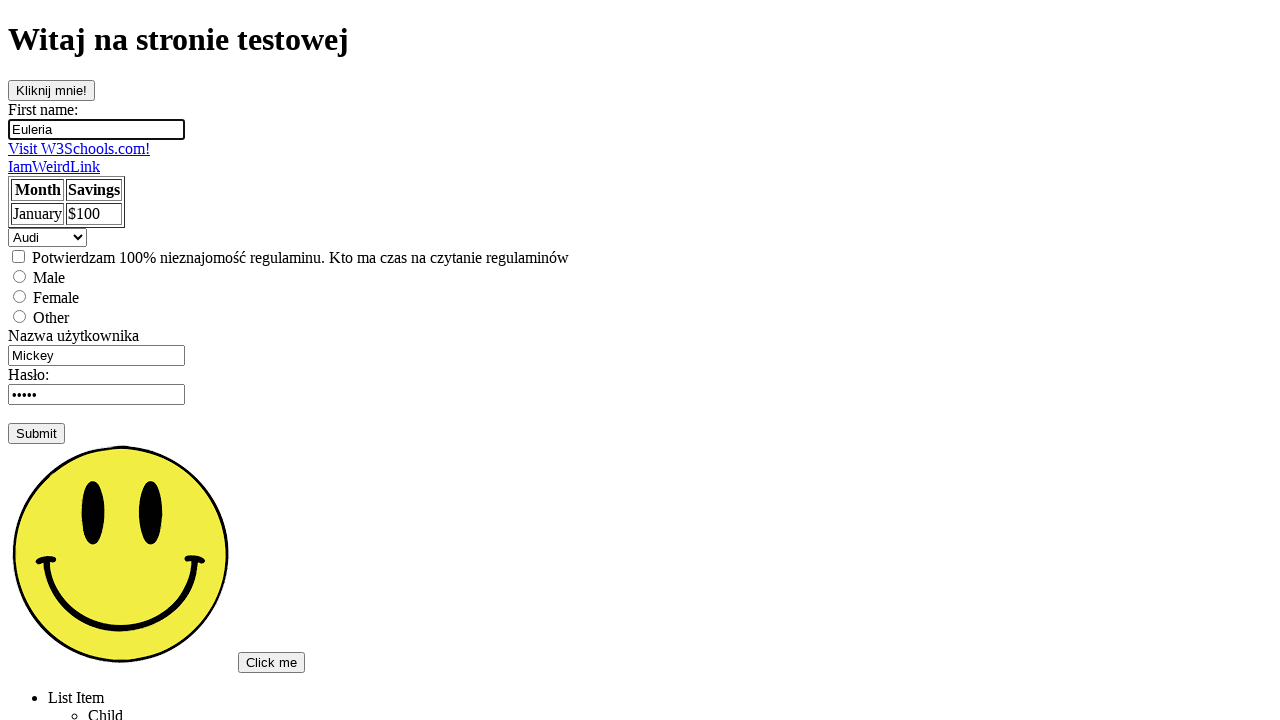